Tests drag and drop by offset functionality by dragging an element 100 pixels right and 50 pixels down

Starting URL: https://jqueryui.com/resources/demos/draggable/default.html

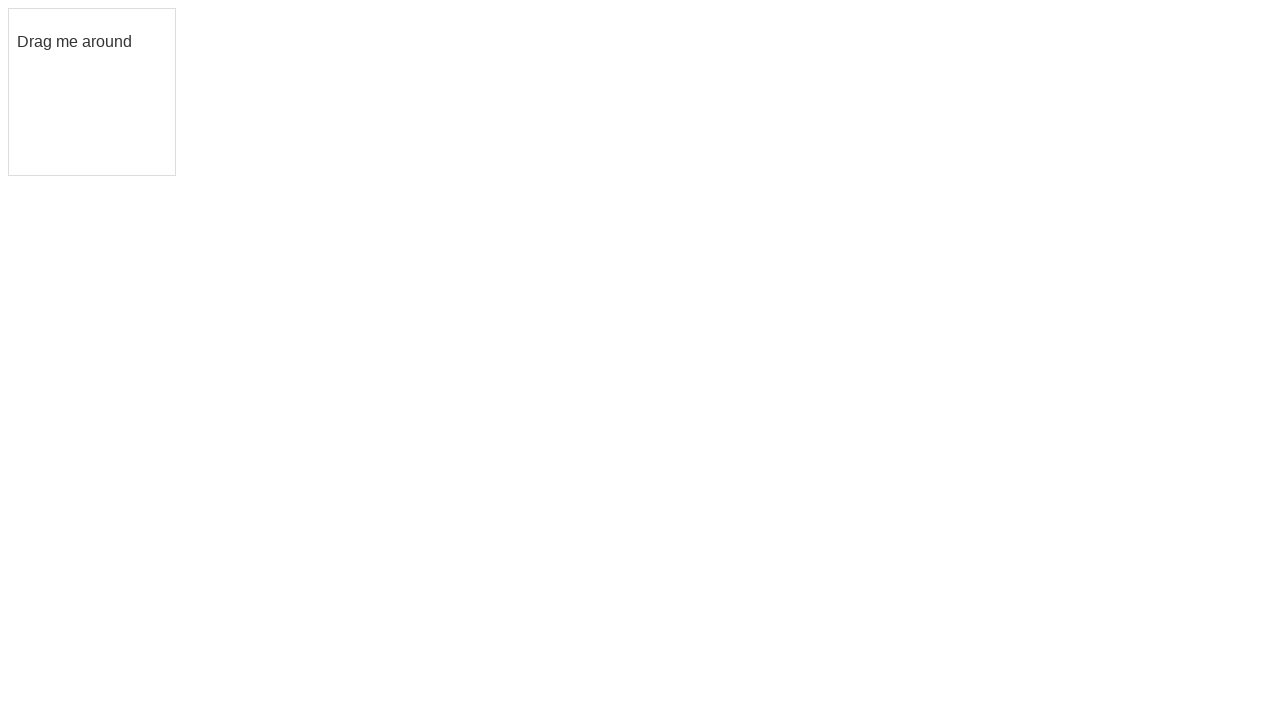

Located the draggable element with id '#draggable'
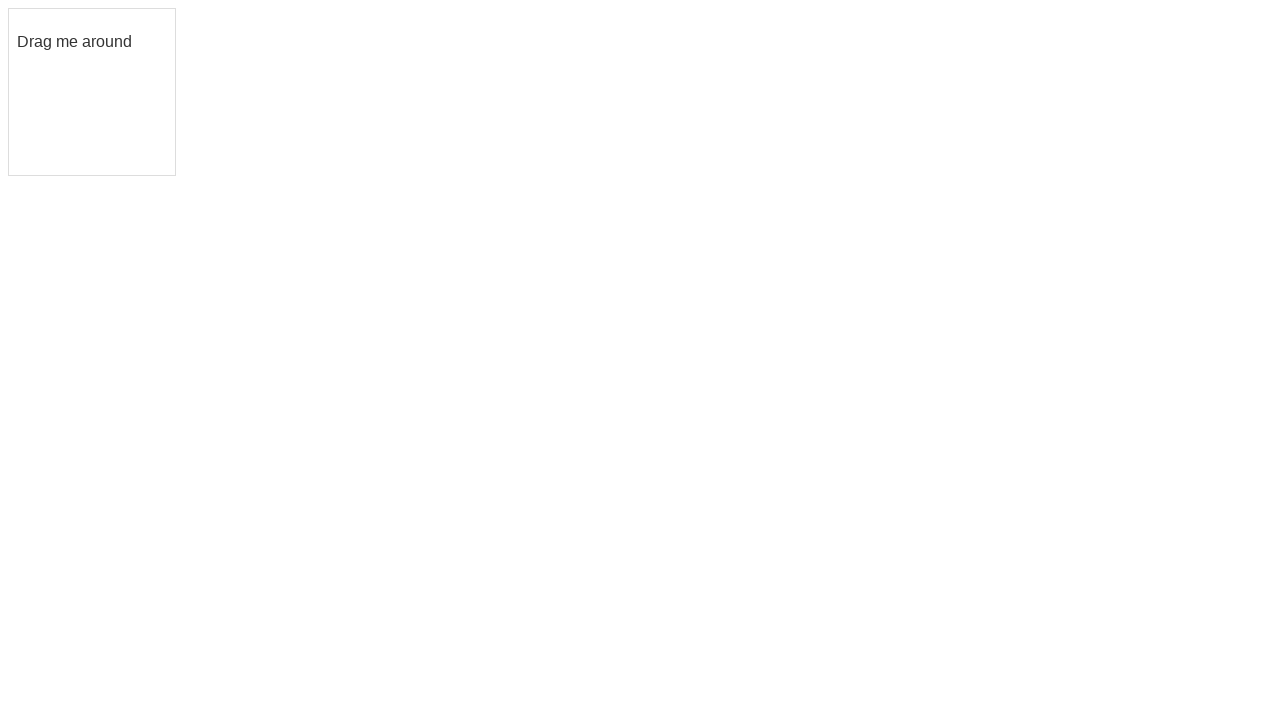

Waited for draggable element to be visible
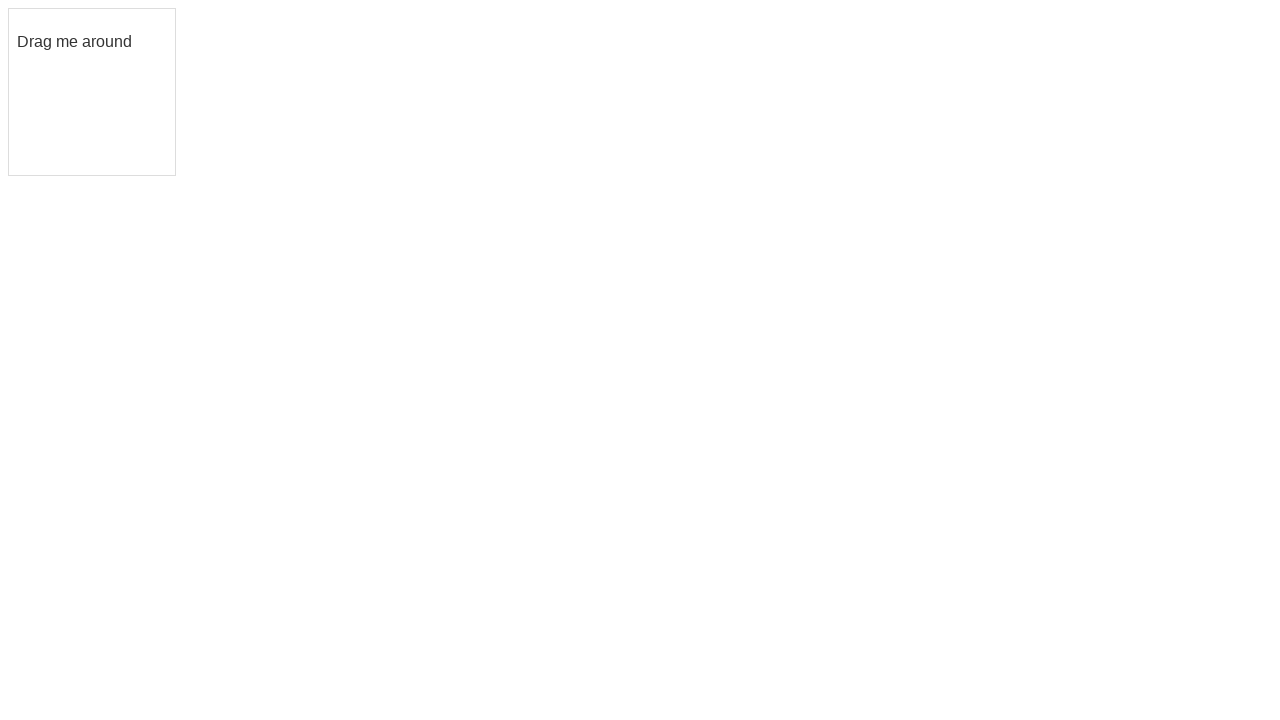

Retrieved bounding box of draggable element
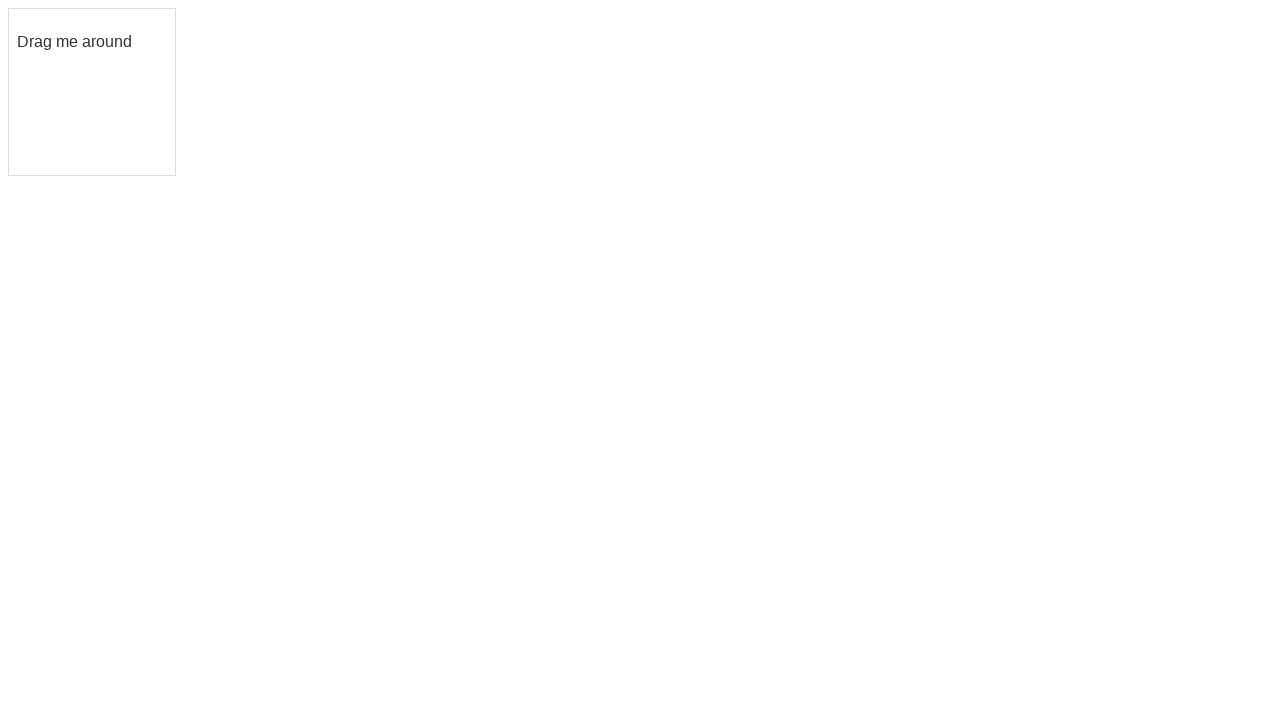

Moved mouse to center of draggable element at (92, 92)
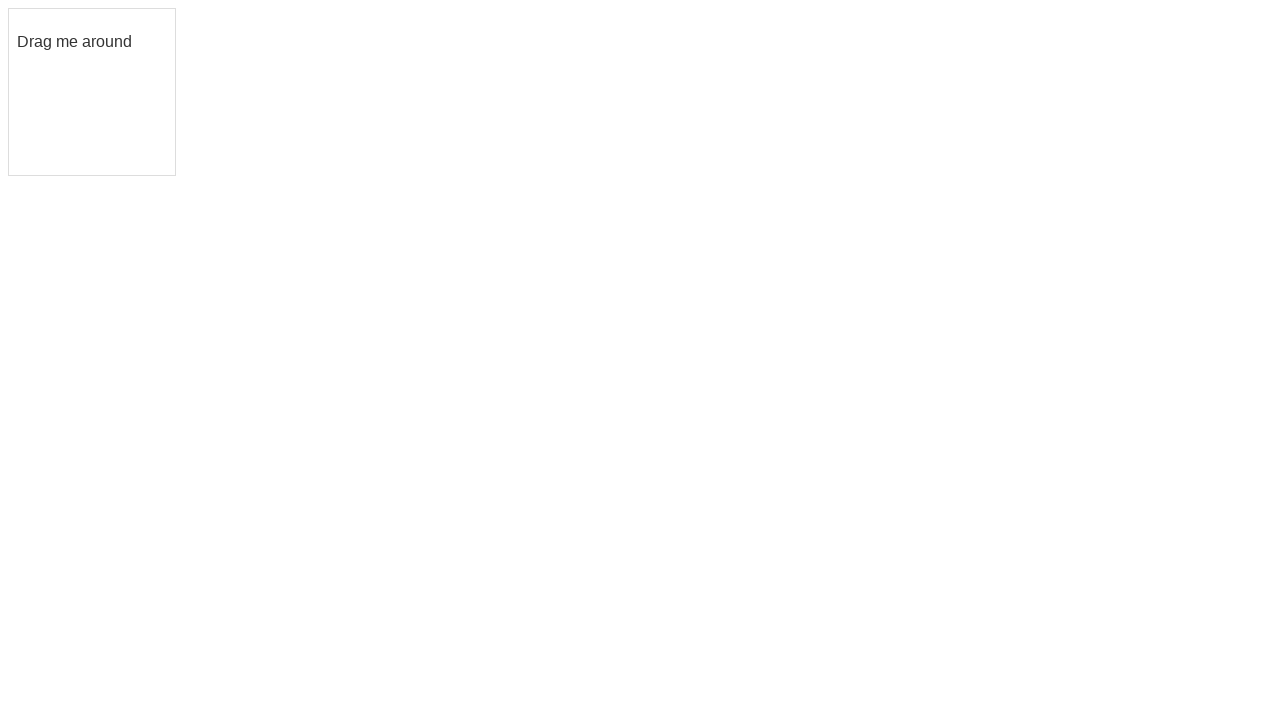

Pressed mouse button down at (92, 92)
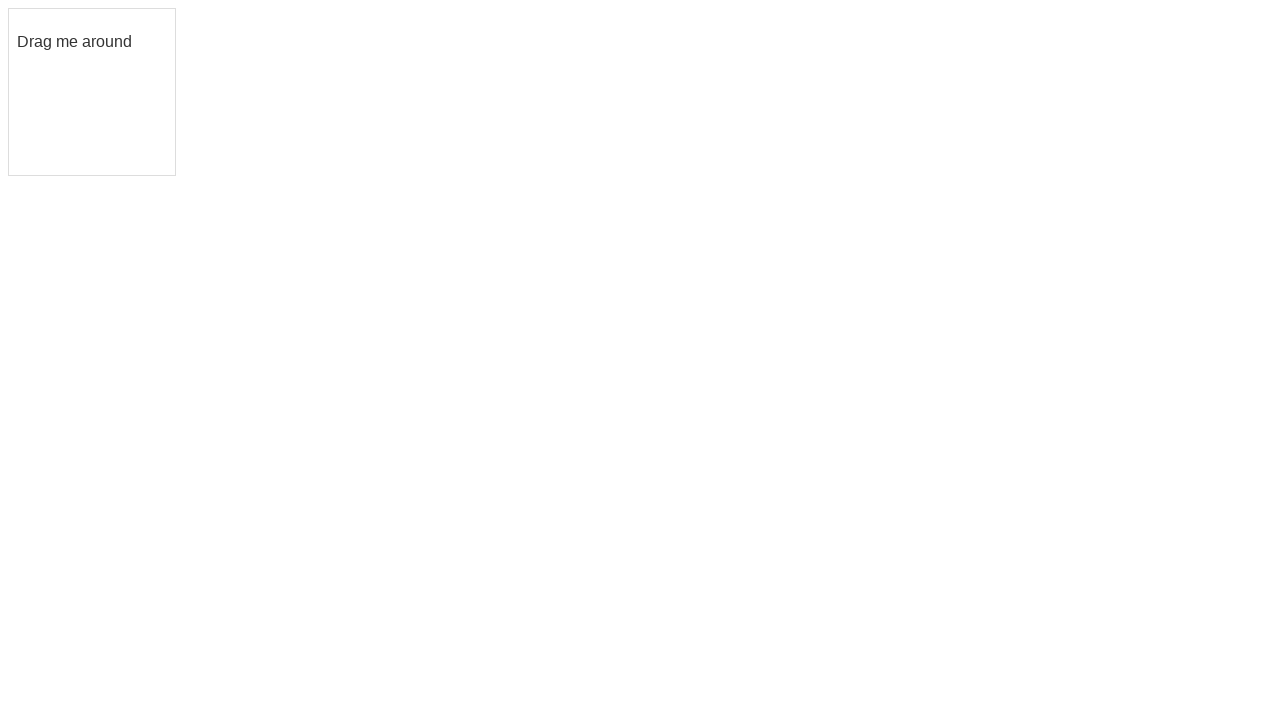

Dragged element 100 pixels right and 50 pixels down at (192, 142)
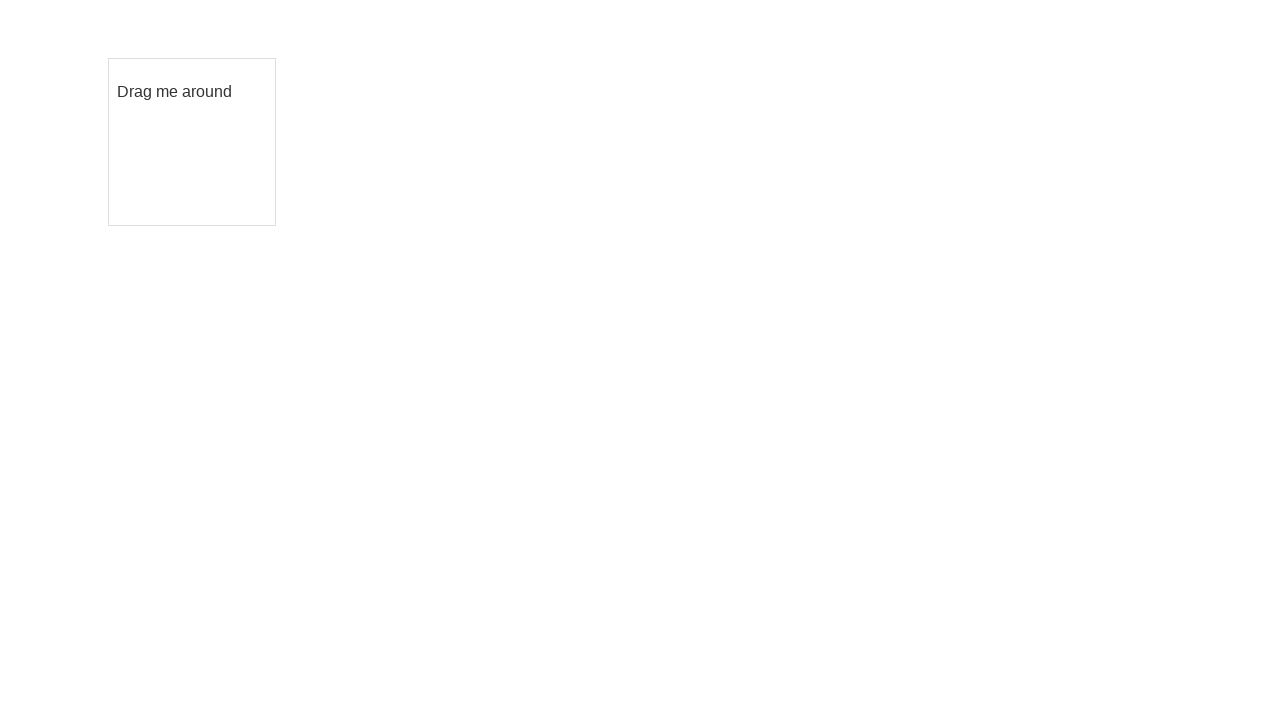

Released mouse button to complete drag and drop at (192, 142)
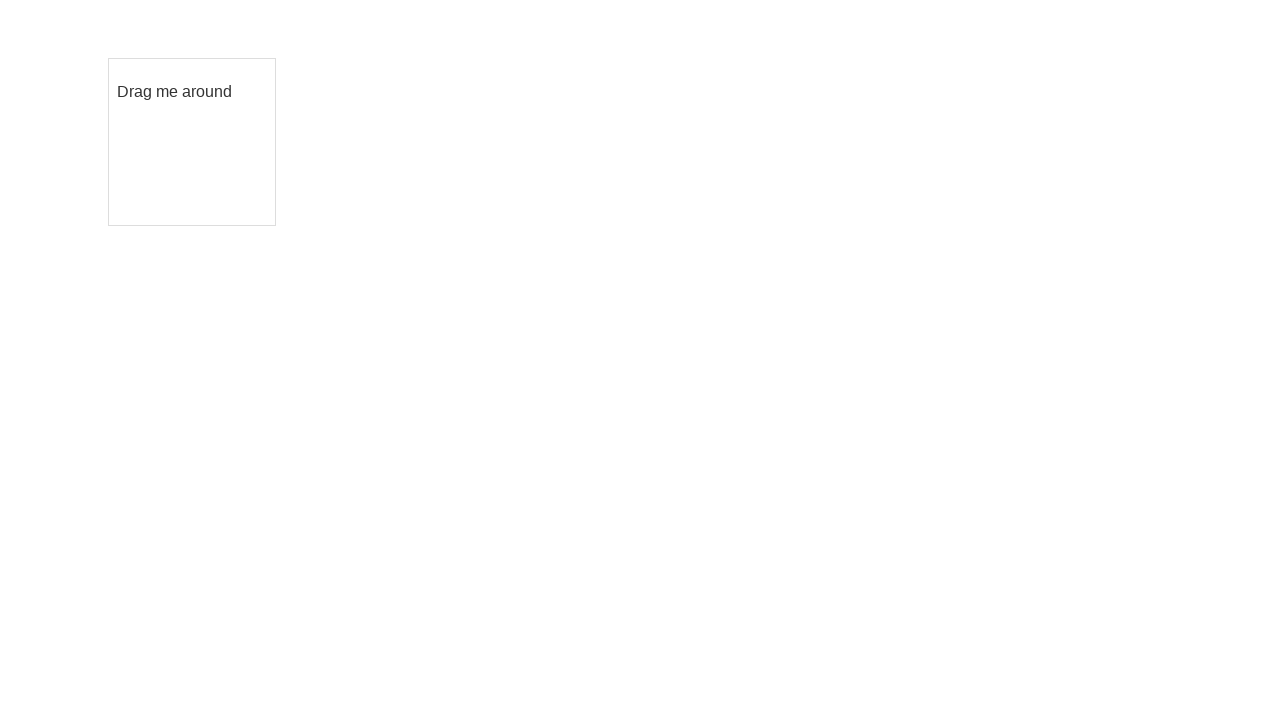

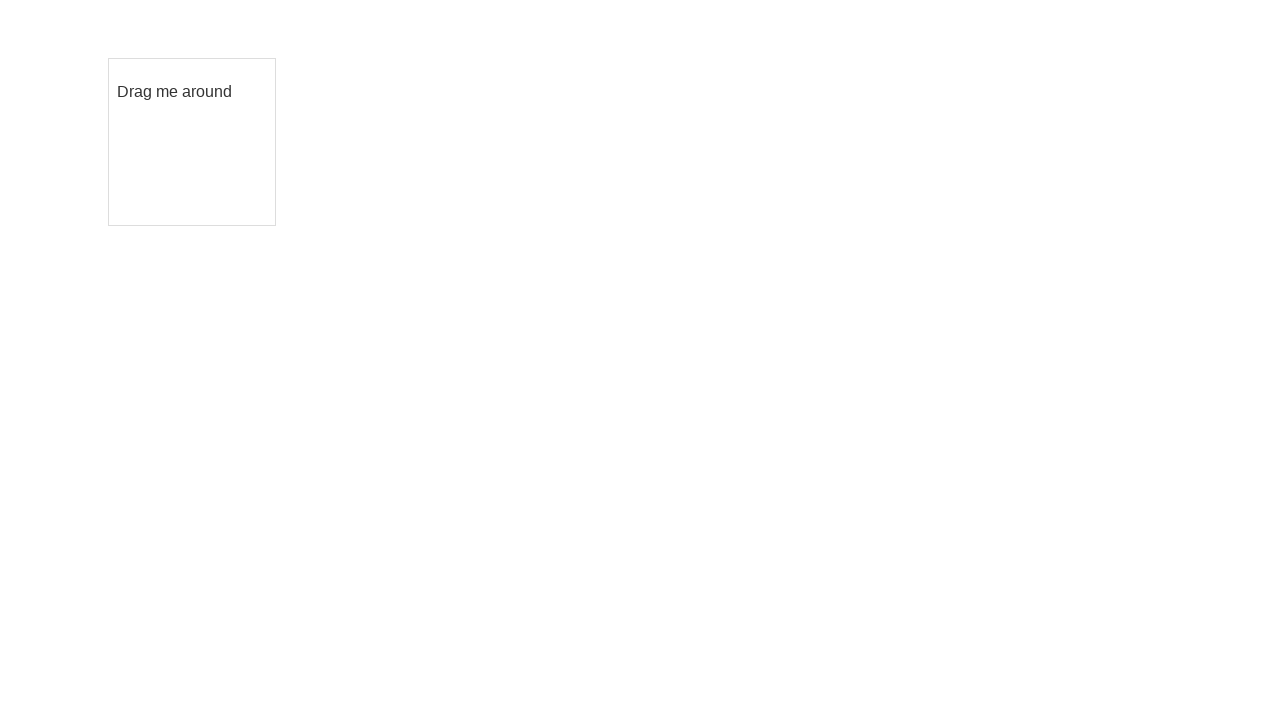